Tests XYZ Bank demo application by logging in as manager, adding a new customer, opening an account with Rupee currency, and then deleting the customer

Starting URL: https://www.globalsqa.com/angularJs-protractor/BankingProject/#/login

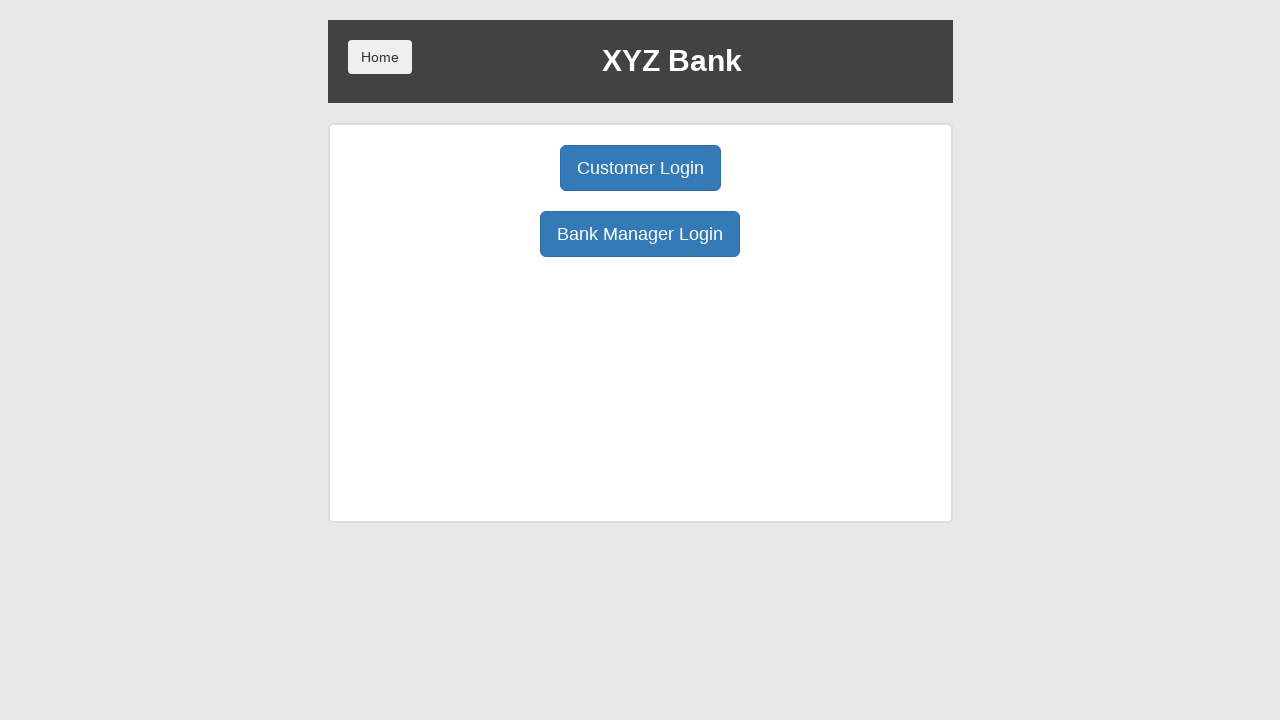

Clicked Manager Login button at (640, 234) on (//button[@class='btn btn-primary btn-lg'])[2]
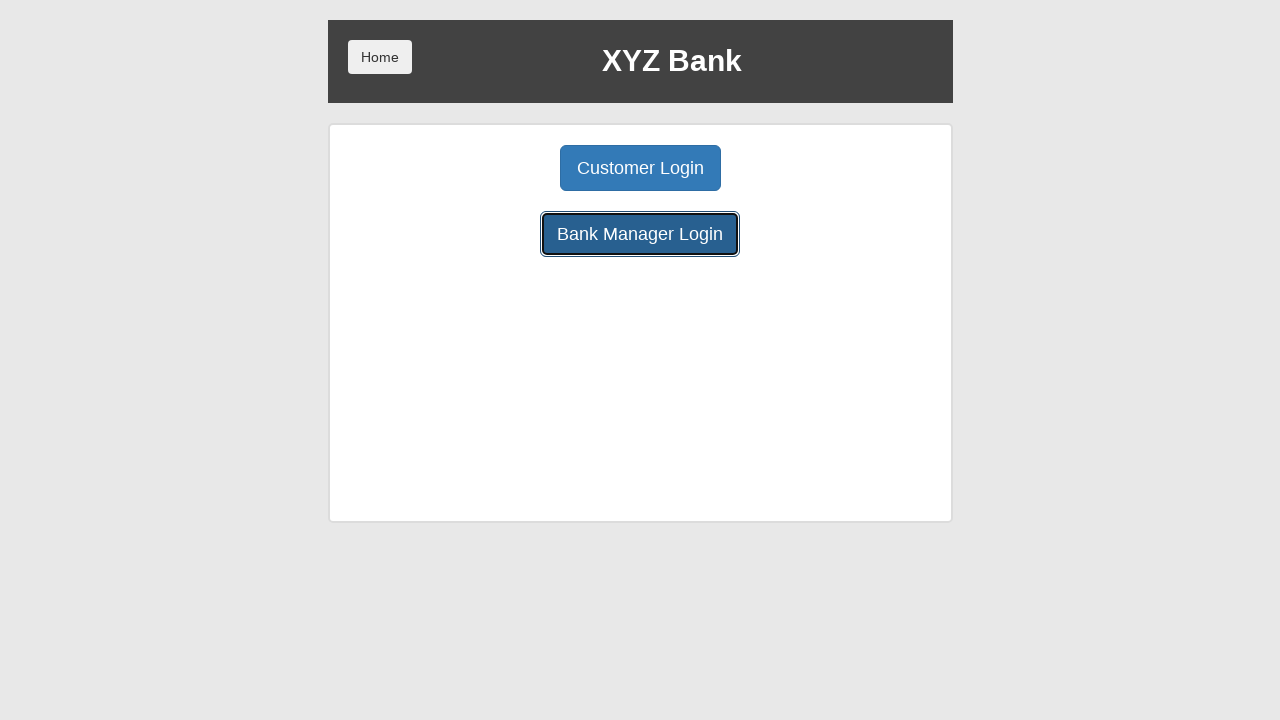

Add Customer button selector appeared
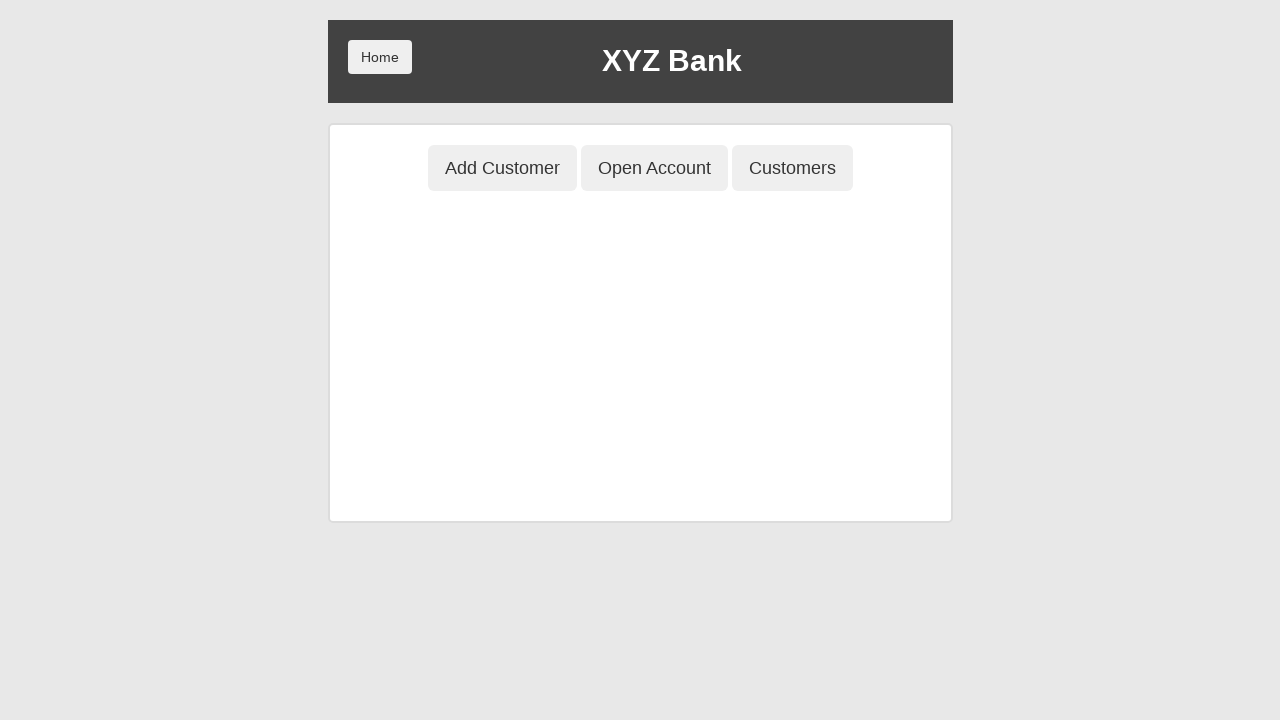

Clicked Add Customer button at (502, 168) on xpath=//button[@ng-click='addCust()']
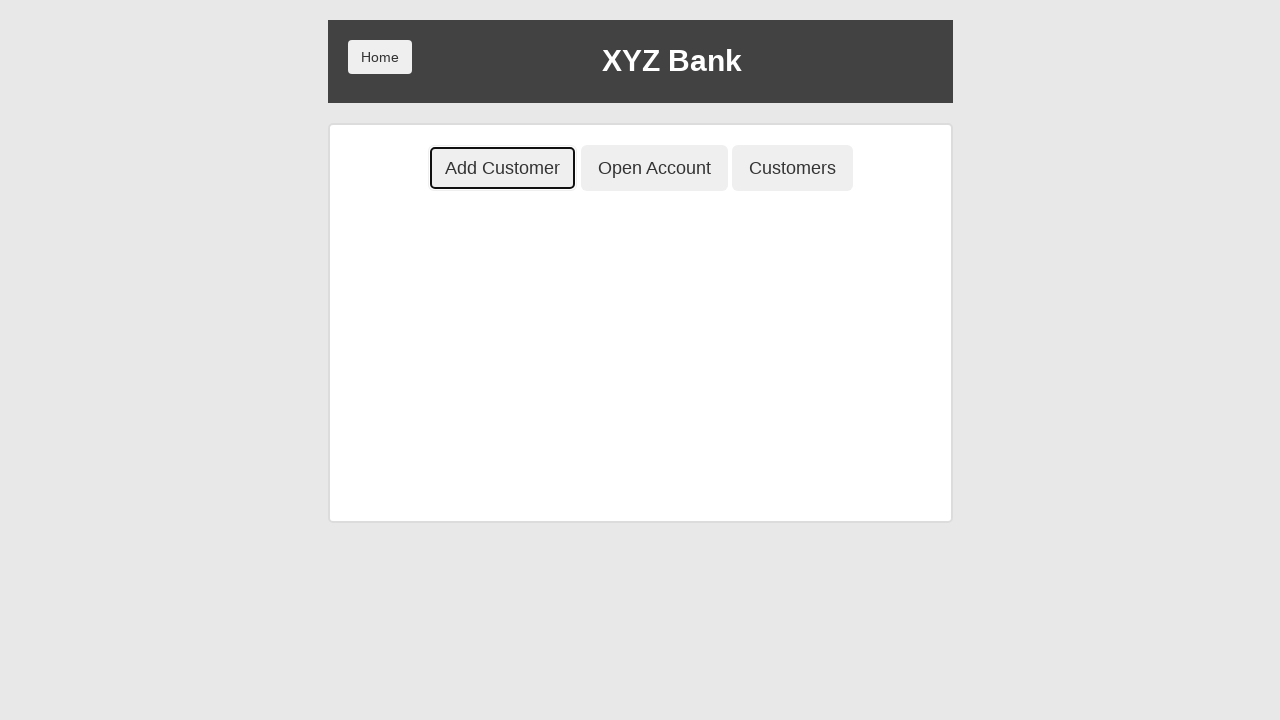

Filled First Name field with 'TechCorp' on //input[@placeholder='First Name']
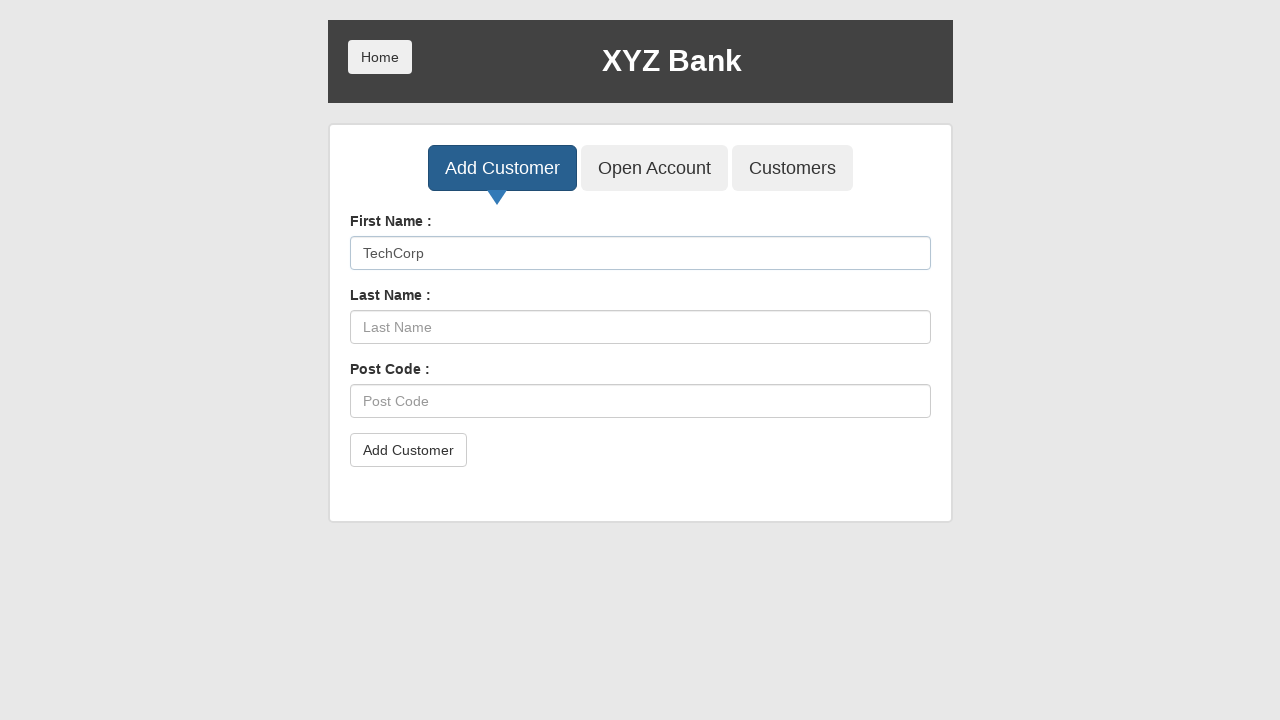

Filled Last Name field with 'Solutions' on //input[@placeholder='Last Name']
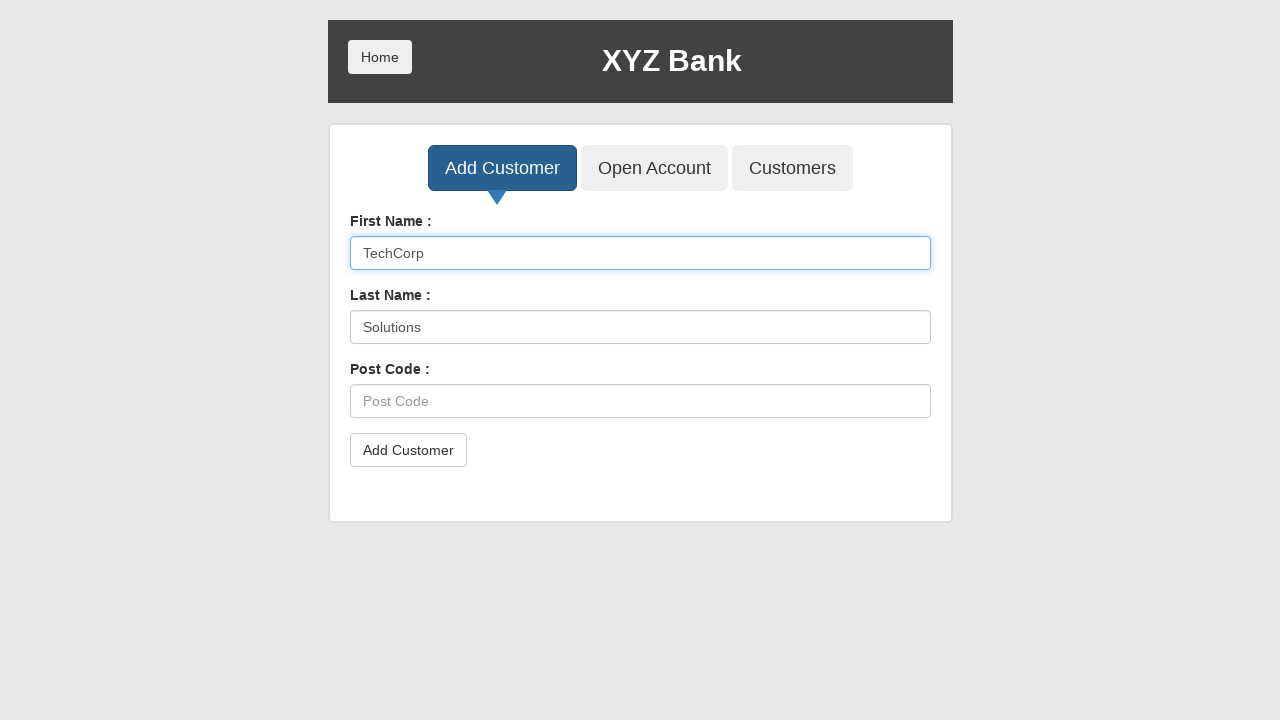

Filled Post Code field with '500082' on //input[@placeholder='Post Code']
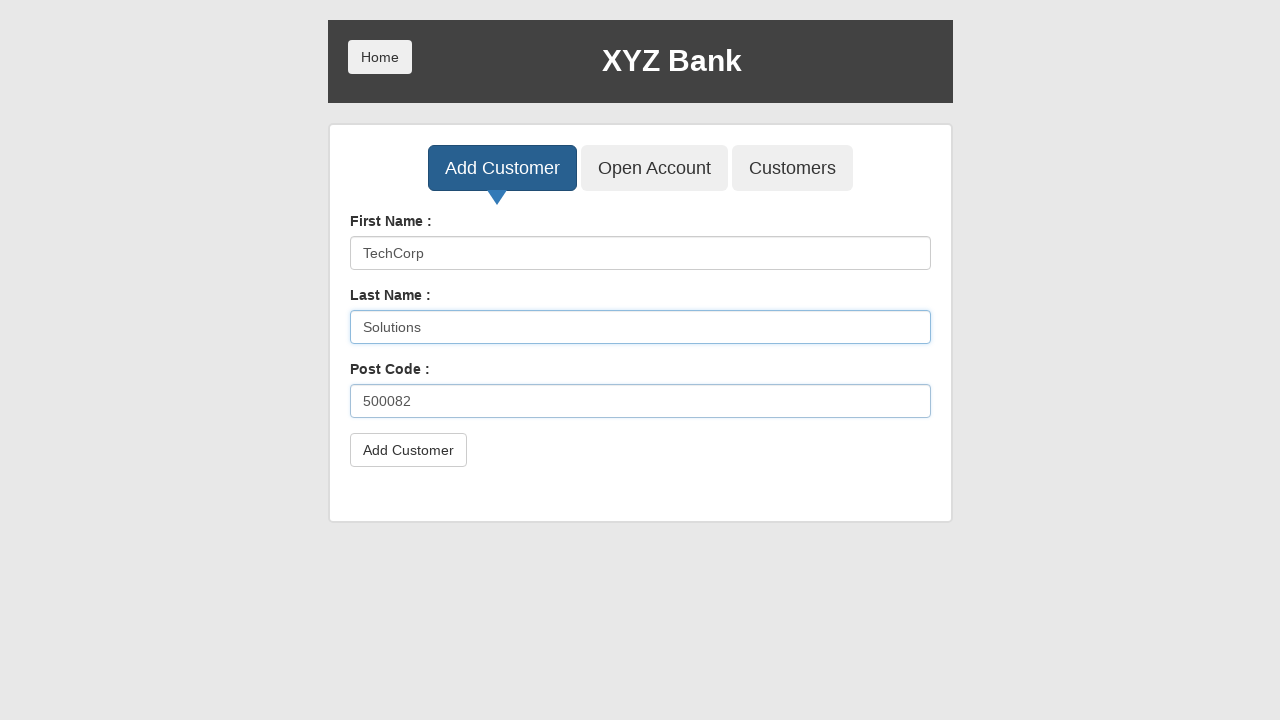

Clicked submit button to create customer at (408, 450) on xpath=//button[@type='submit']
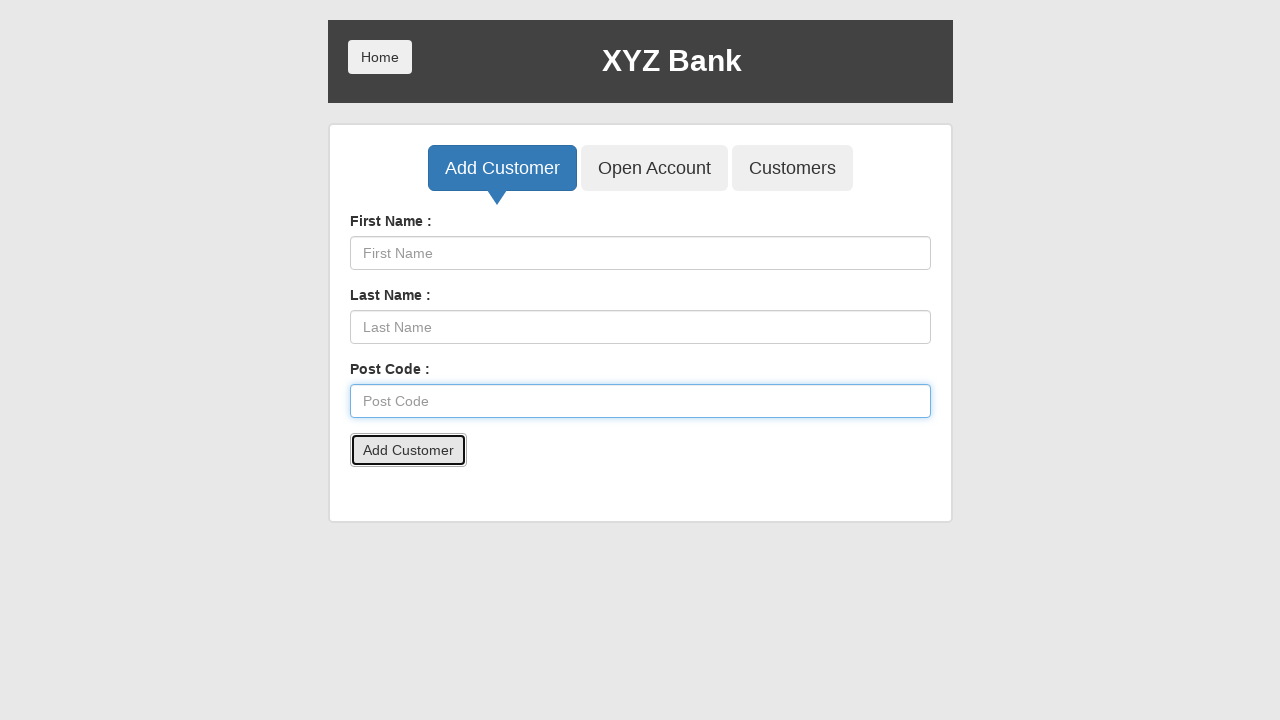

Set up dialog handler to accept customer creation confirmation
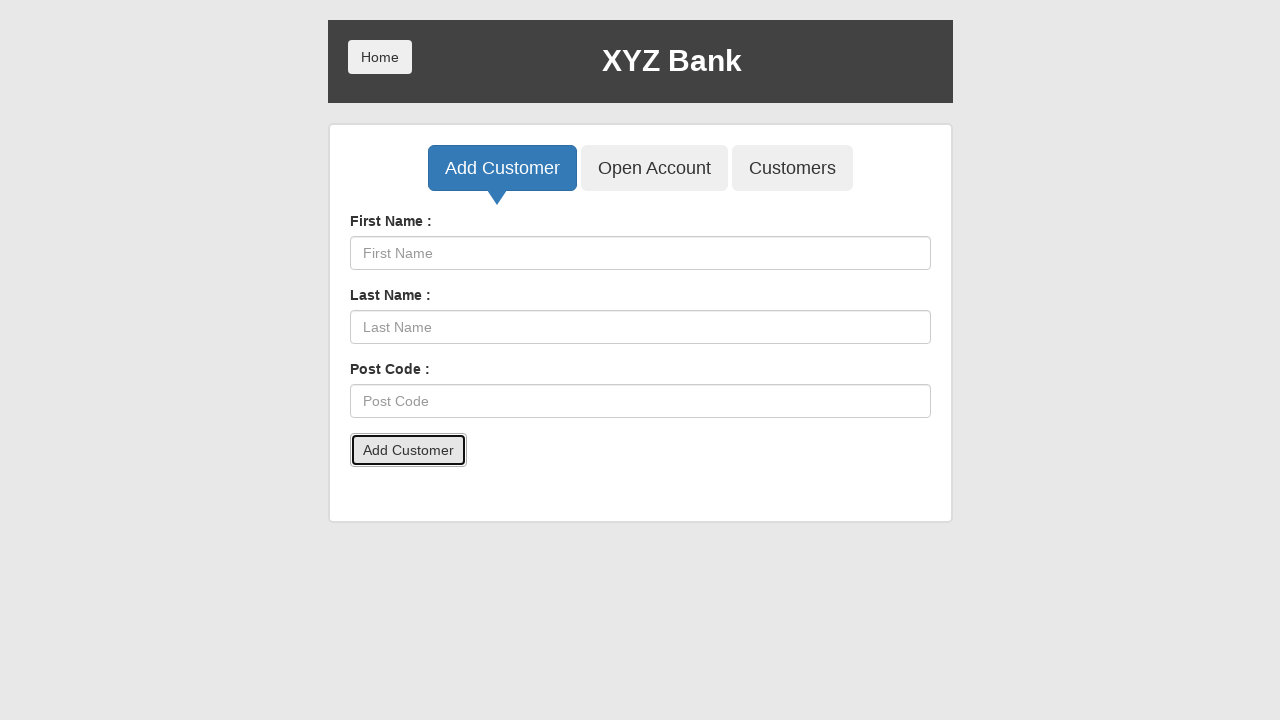

Clicked Open Account button at (654, 168) on xpath=//button[@ng-click='openAccount()']
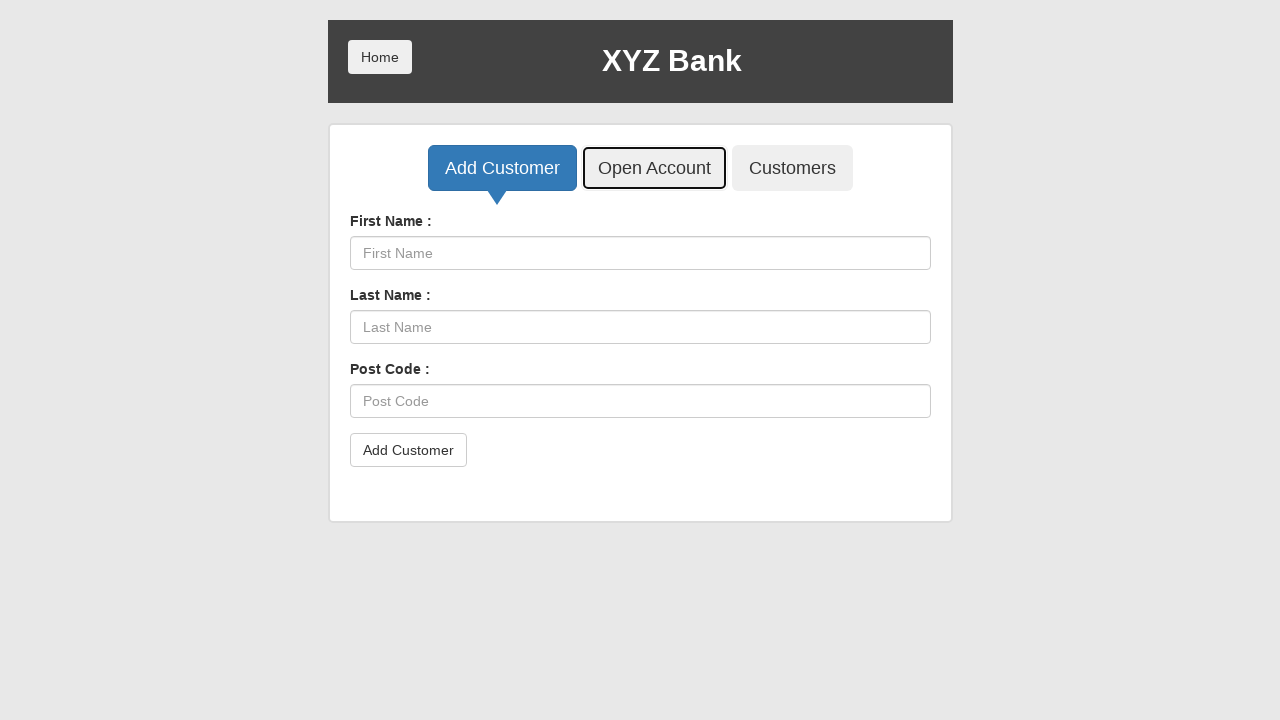

Selected customer 'TechCorp Solutions' from dropdown on //select[@id='userSelect']
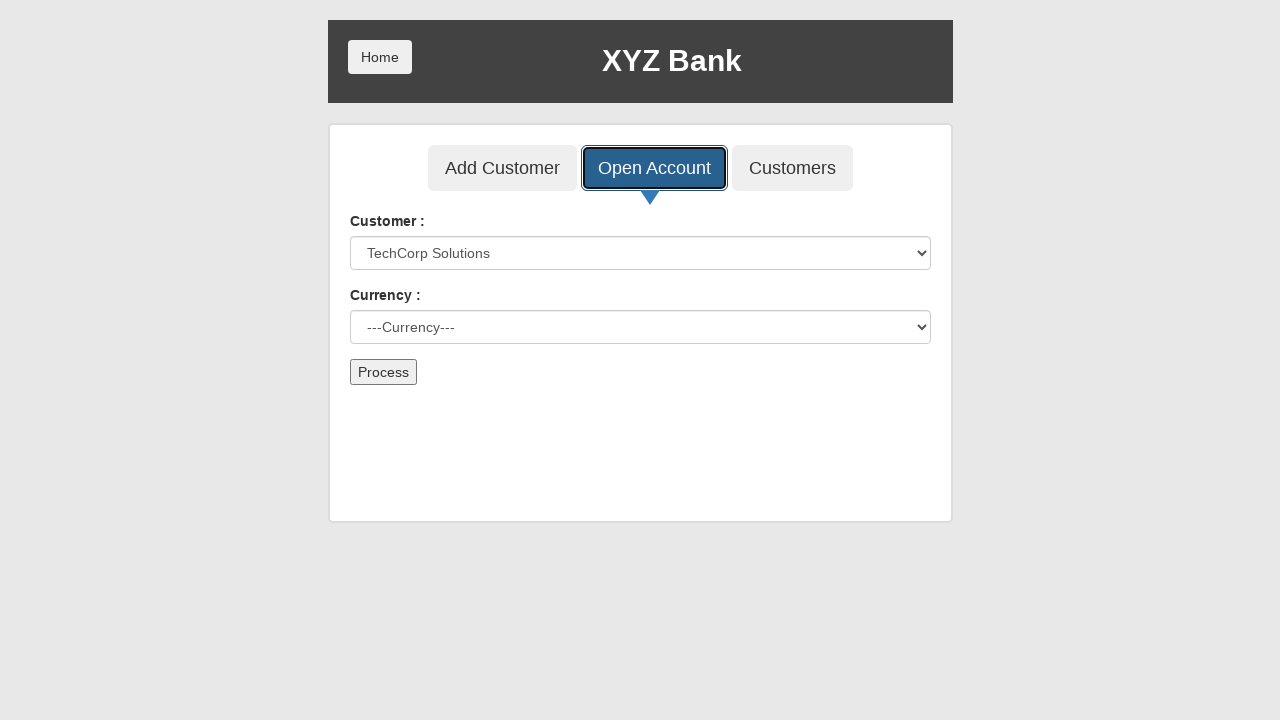

Selected 'Rupee' currency from dropdown on //select[@id='currency']
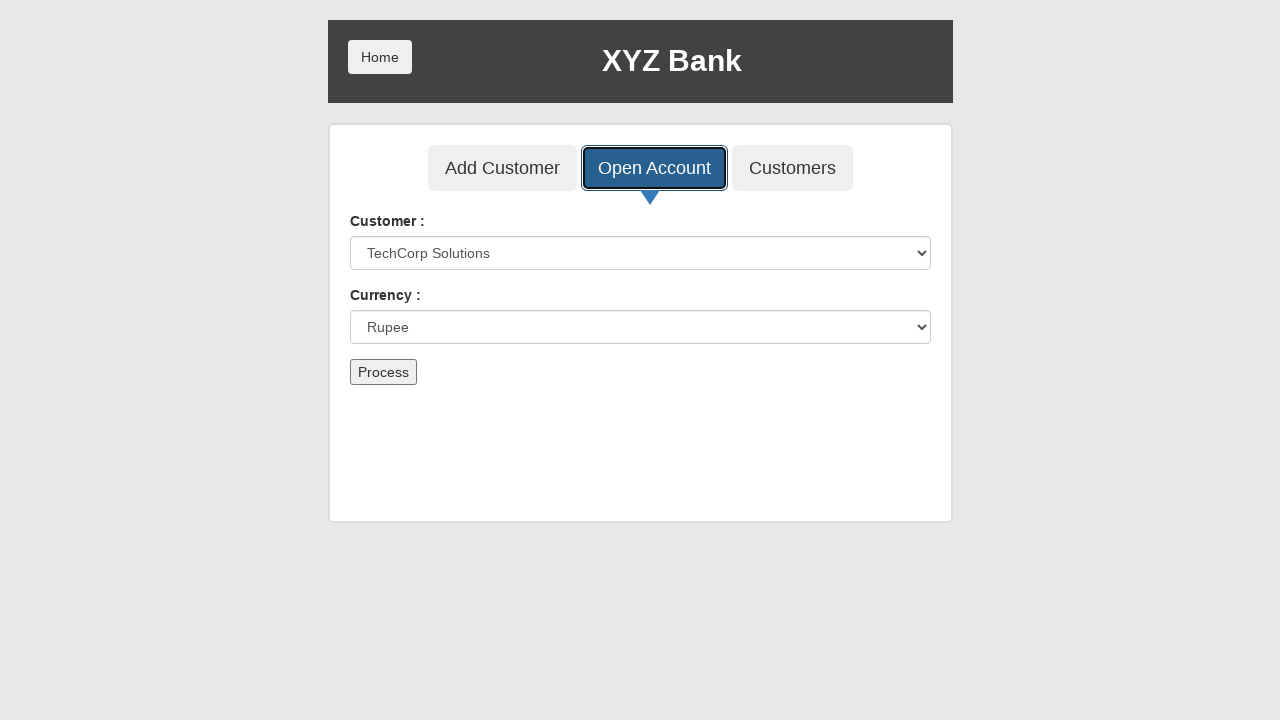

Clicked submit button to open account with Rupee currency at (383, 372) on xpath=//button[@type='submit']
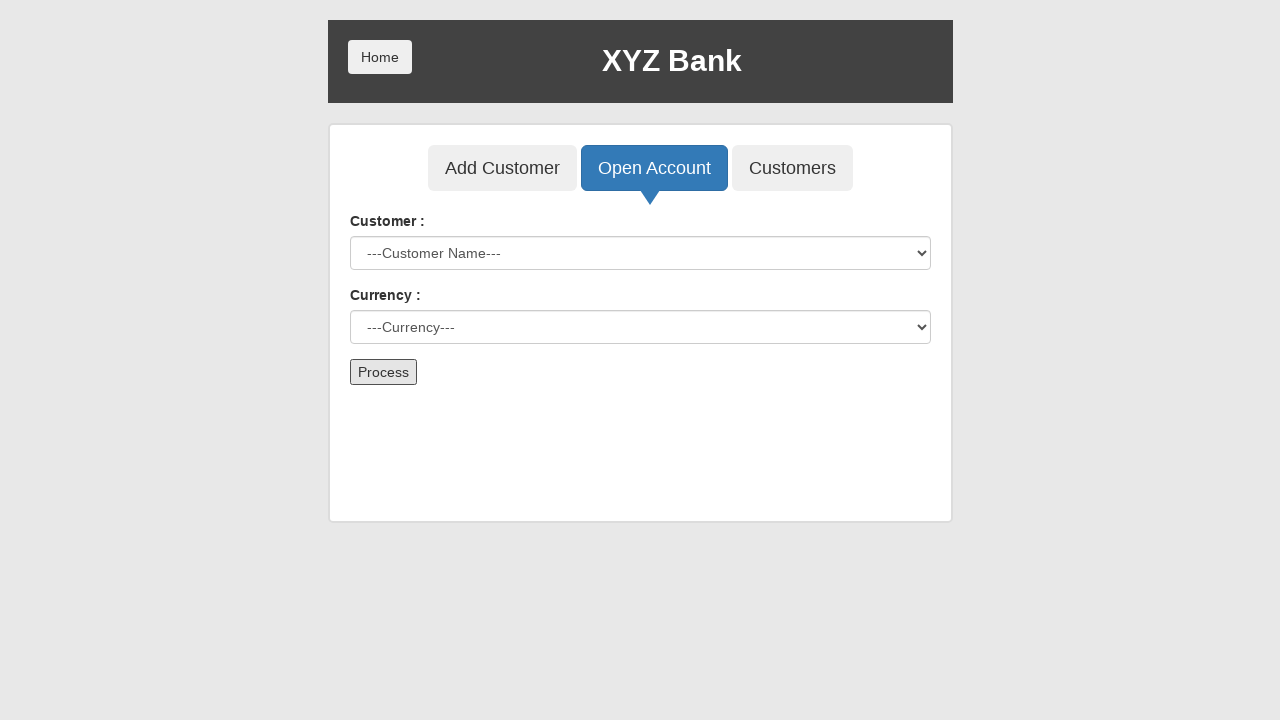

Clicked Customers button to view customer list at (792, 168) on xpath=//button[@ng-click='showCust()']
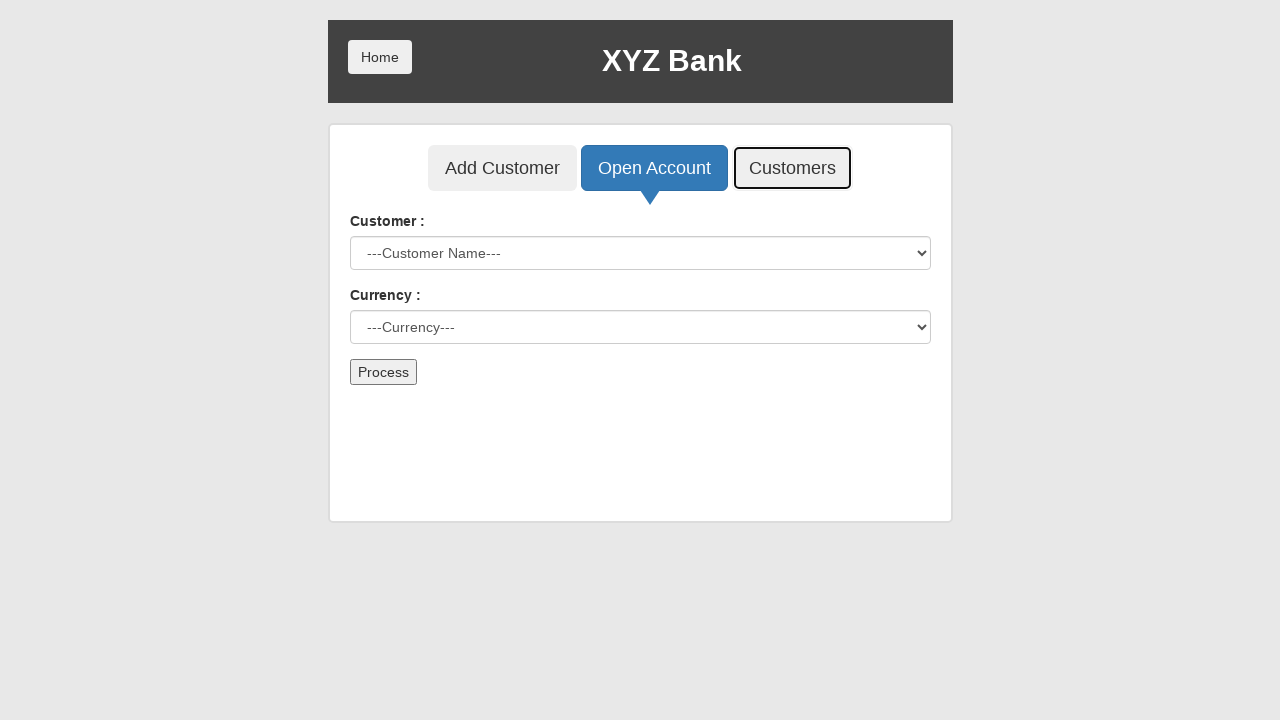

Filled Search Customer field with 'TechCorp' on //input[@placeholder='Search Customer']
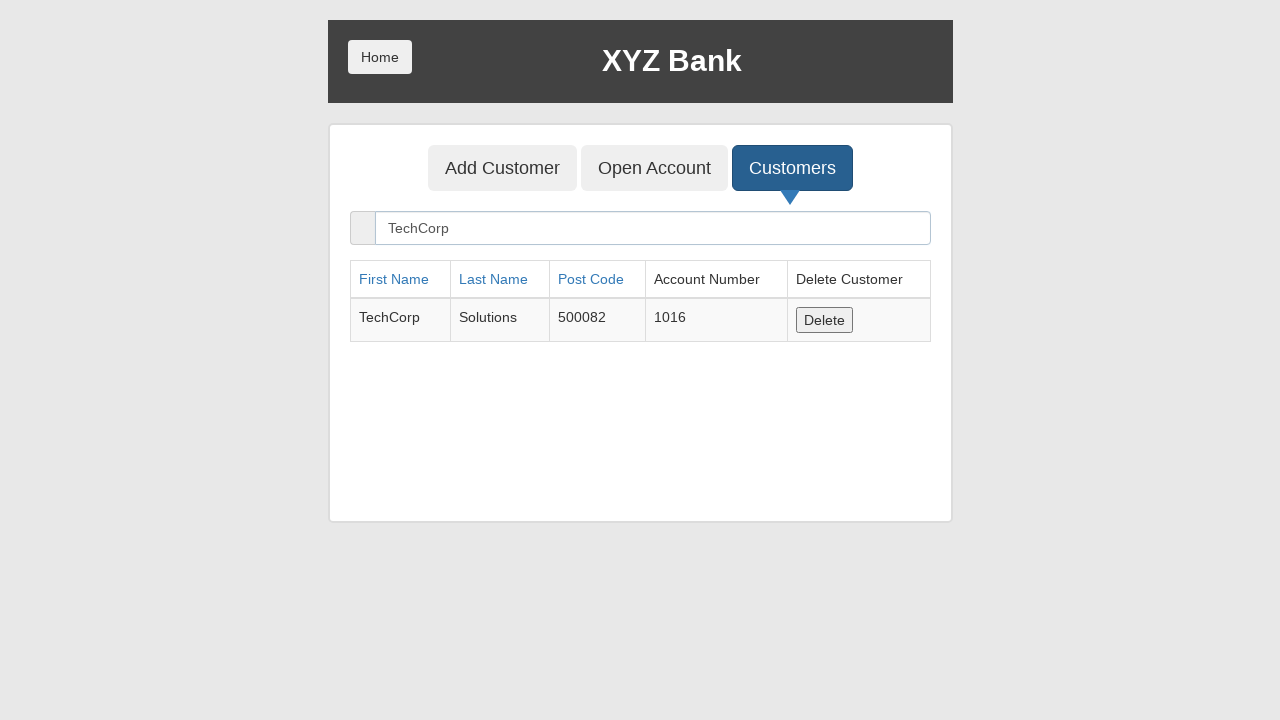

Clicked Delete button to remove the customer 'TechCorp Solutions' at (824, 320) on xpath=//button[@ng-click='deleteCust(cust)']
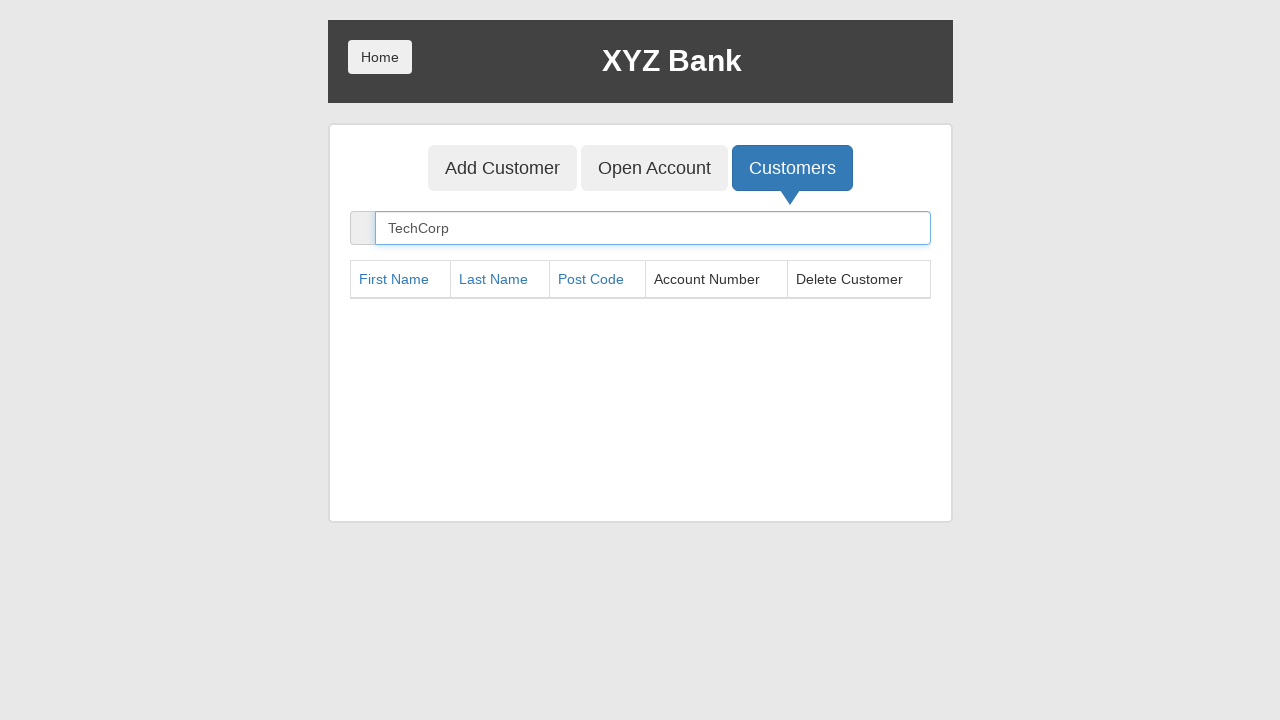

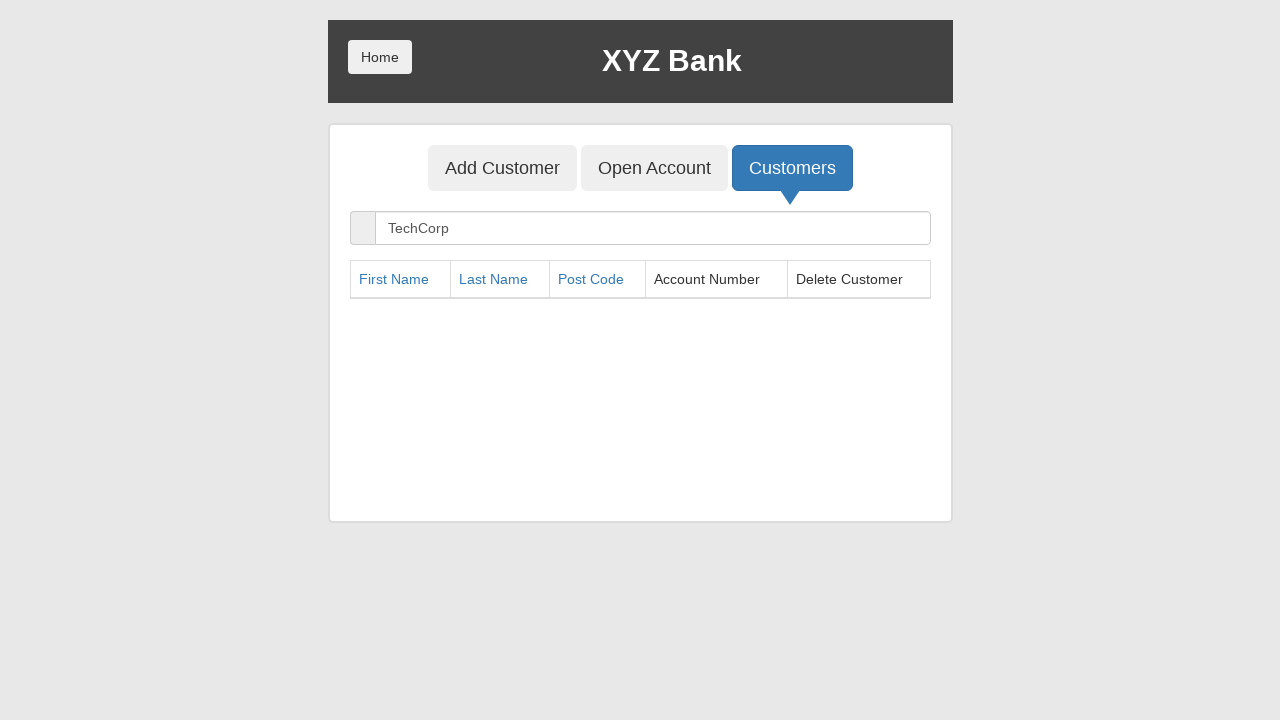